Tests editing a todo item by double-clicking, filling new text, and pressing Enter

Starting URL: https://demo.playwright.dev/todomvc

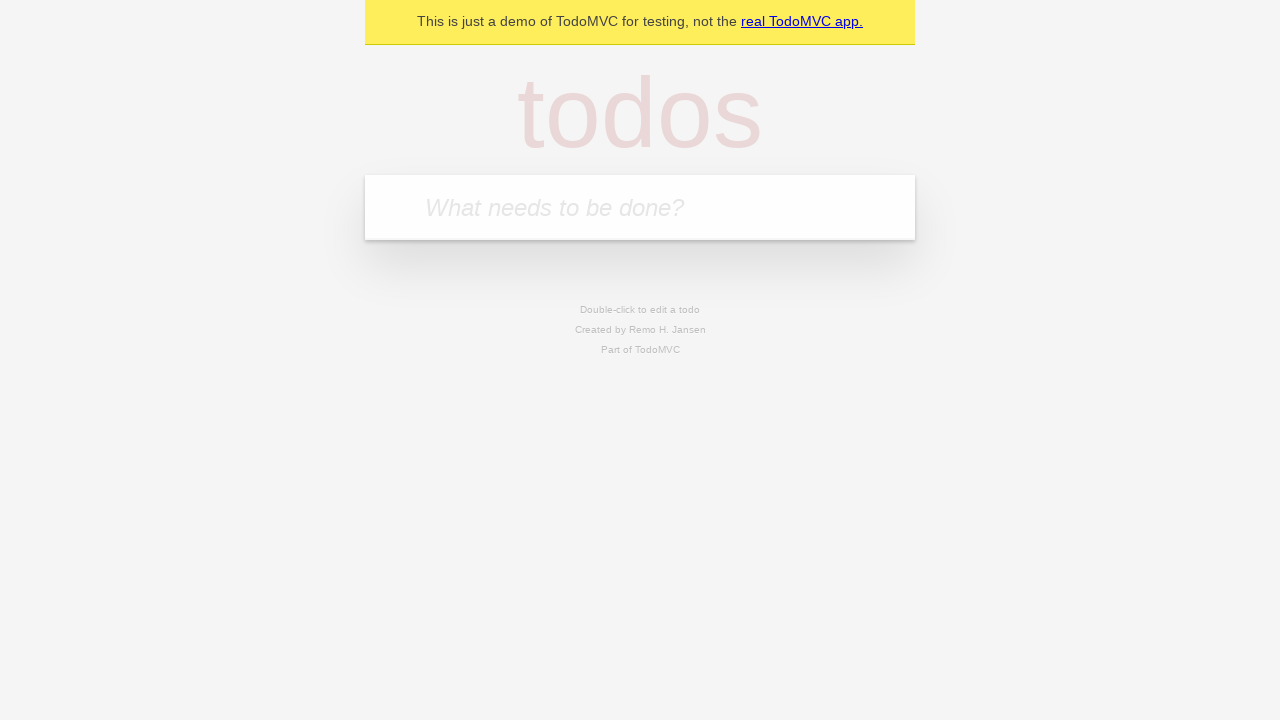

Located the 'What needs to be done?' input field
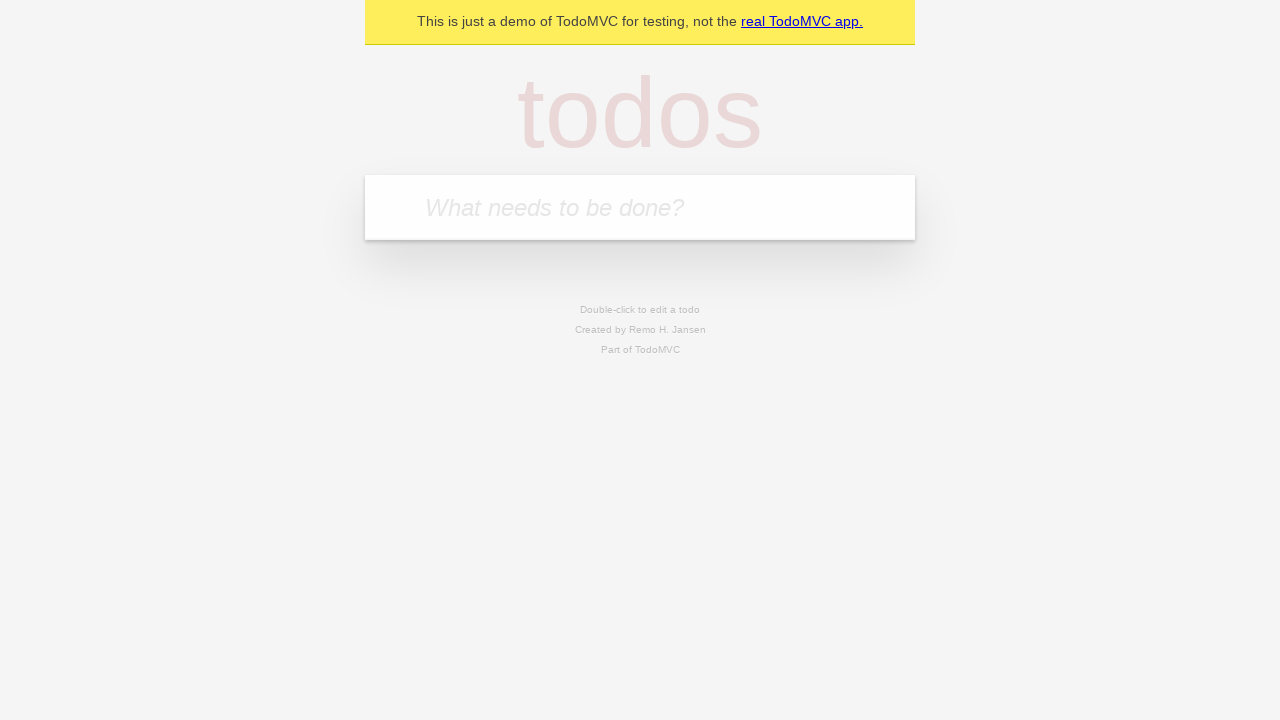

Filled todo input with 'buy some cheese' on internal:attr=[placeholder="What needs to be done?"i]
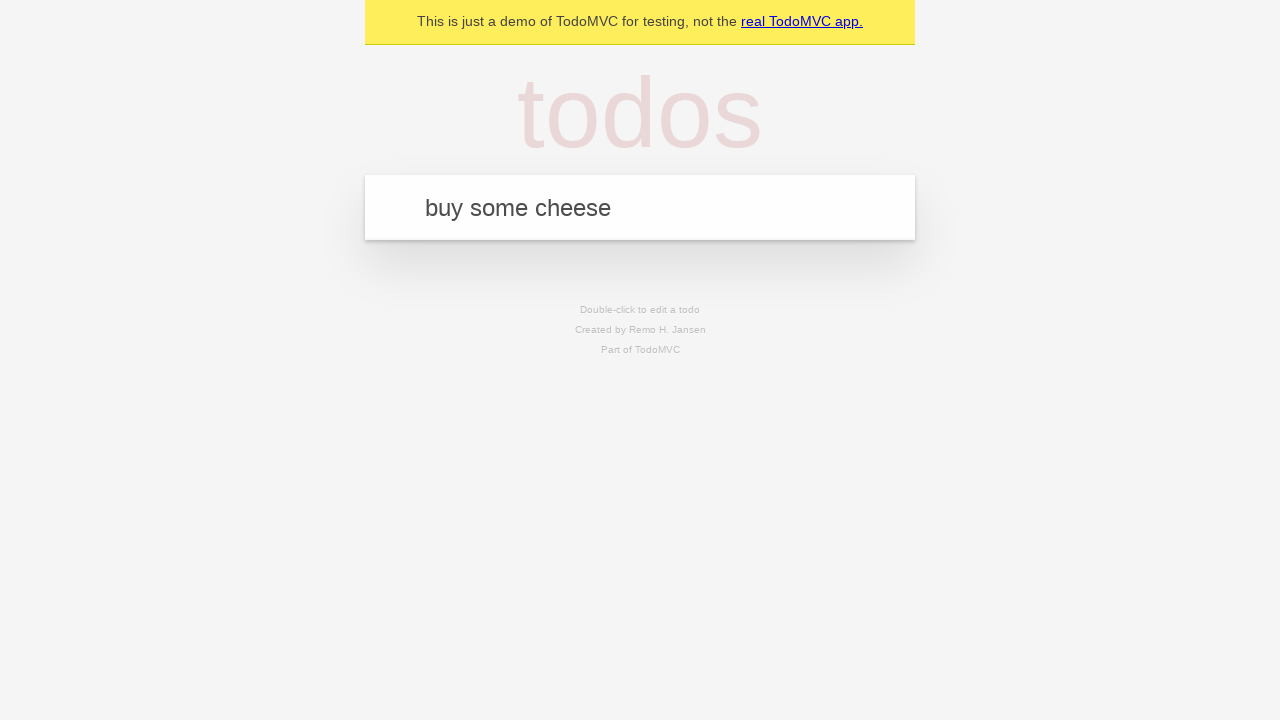

Pressed Enter to create todo 'buy some cheese' on internal:attr=[placeholder="What needs to be done?"i]
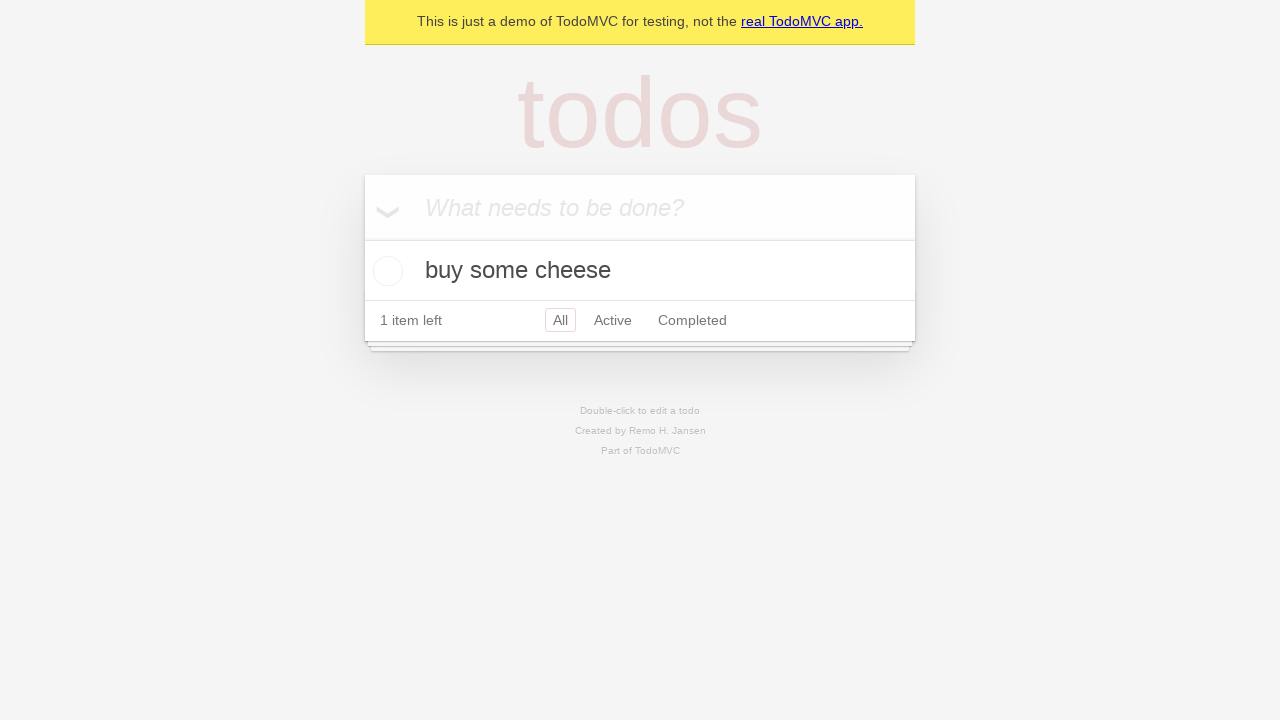

Filled todo input with 'feed the cat' on internal:attr=[placeholder="What needs to be done?"i]
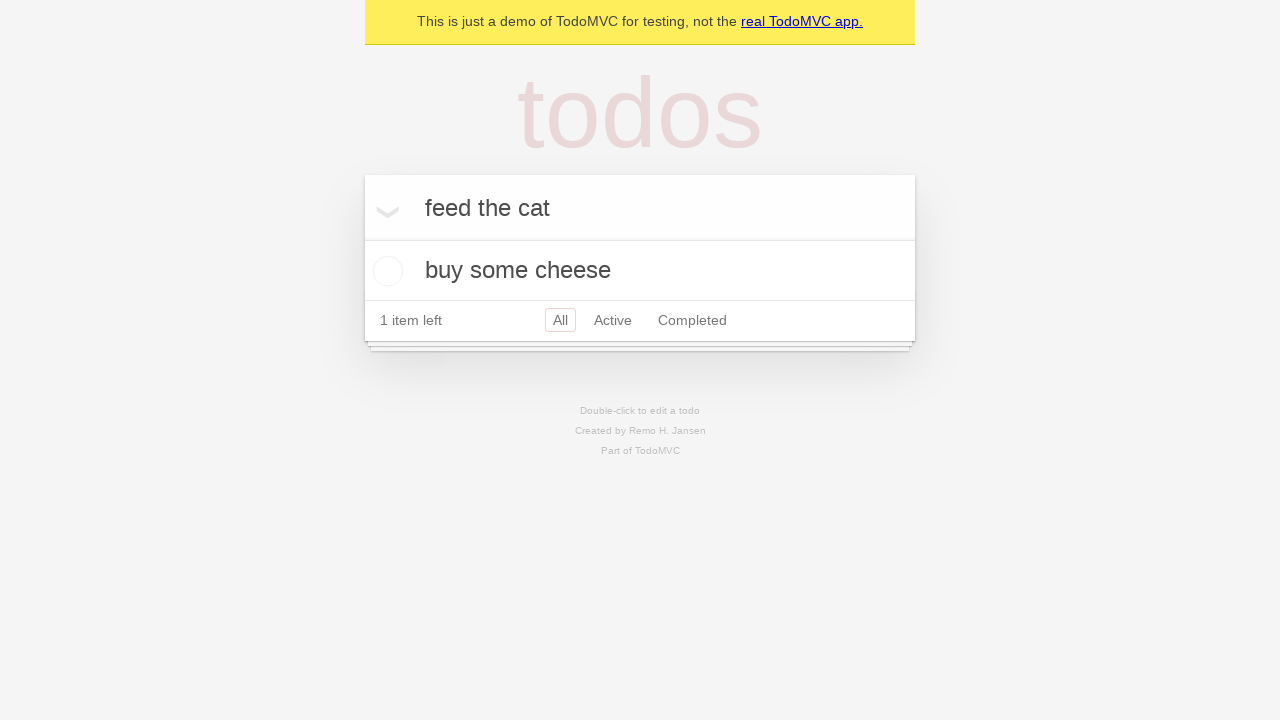

Pressed Enter to create todo 'feed the cat' on internal:attr=[placeholder="What needs to be done?"i]
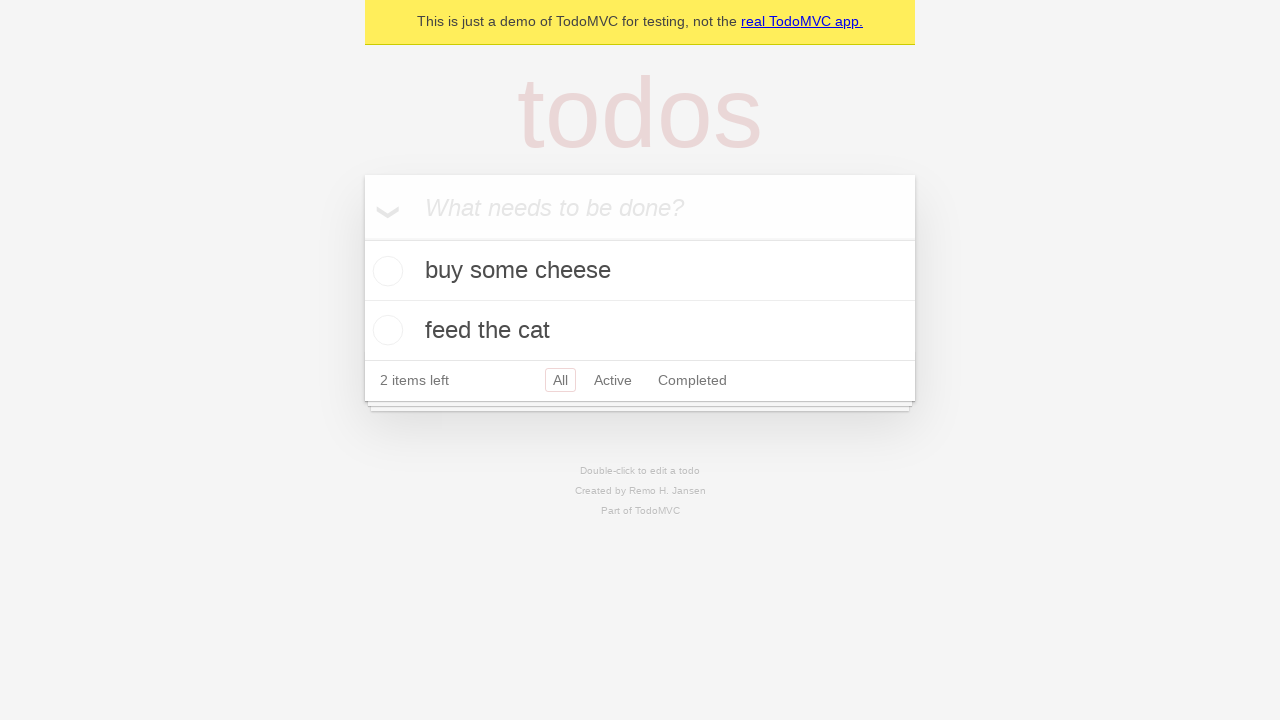

Filled todo input with 'book a doctors appointment' on internal:attr=[placeholder="What needs to be done?"i]
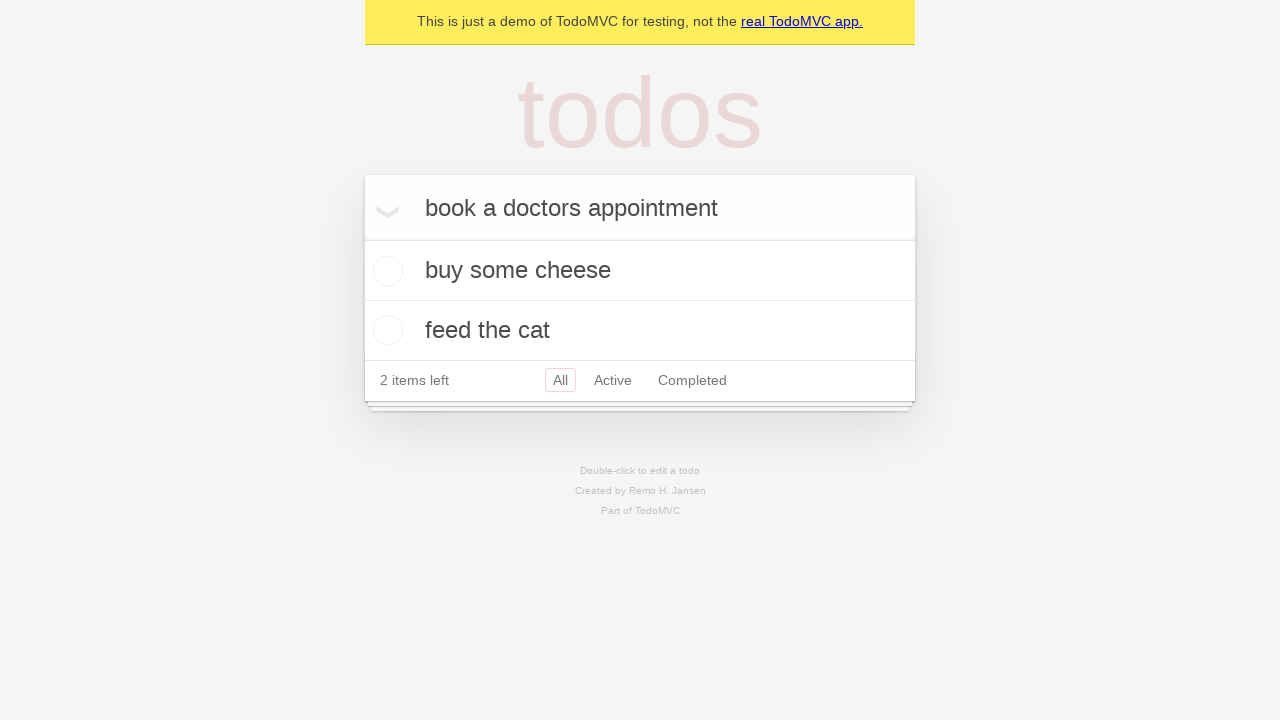

Pressed Enter to create todo 'book a doctors appointment' on internal:attr=[placeholder="What needs to be done?"i]
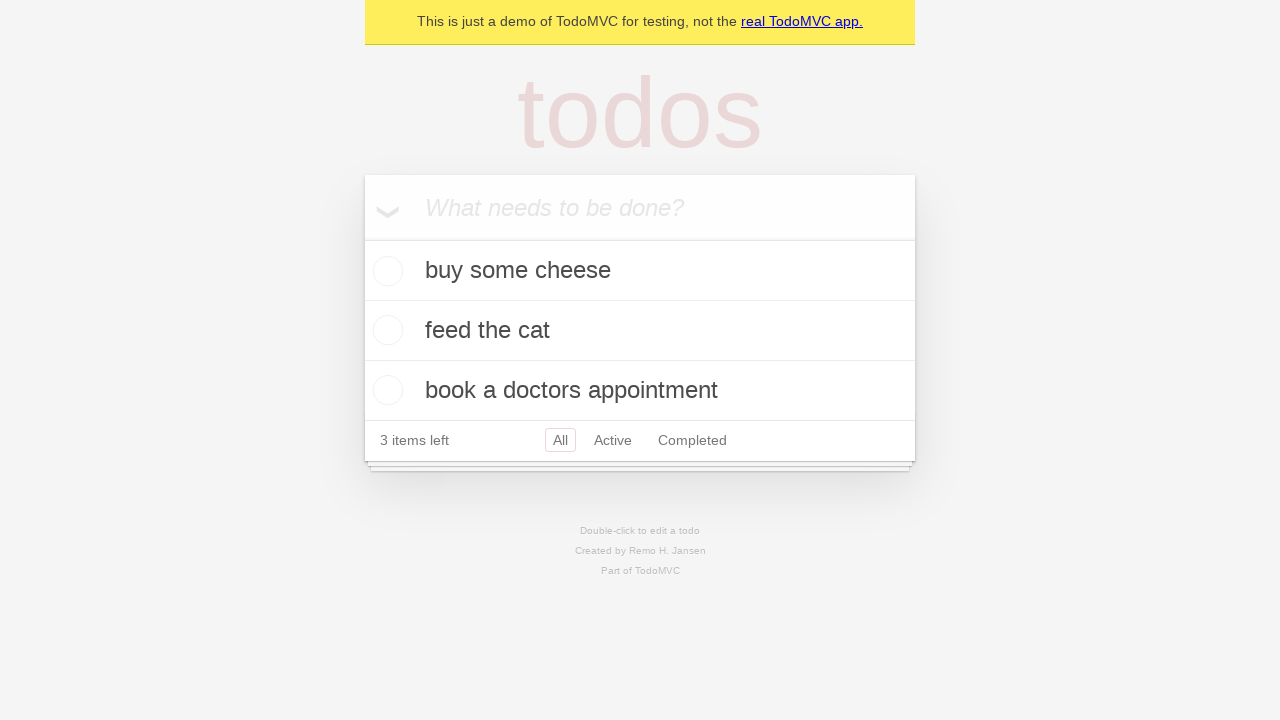

Located all todo items
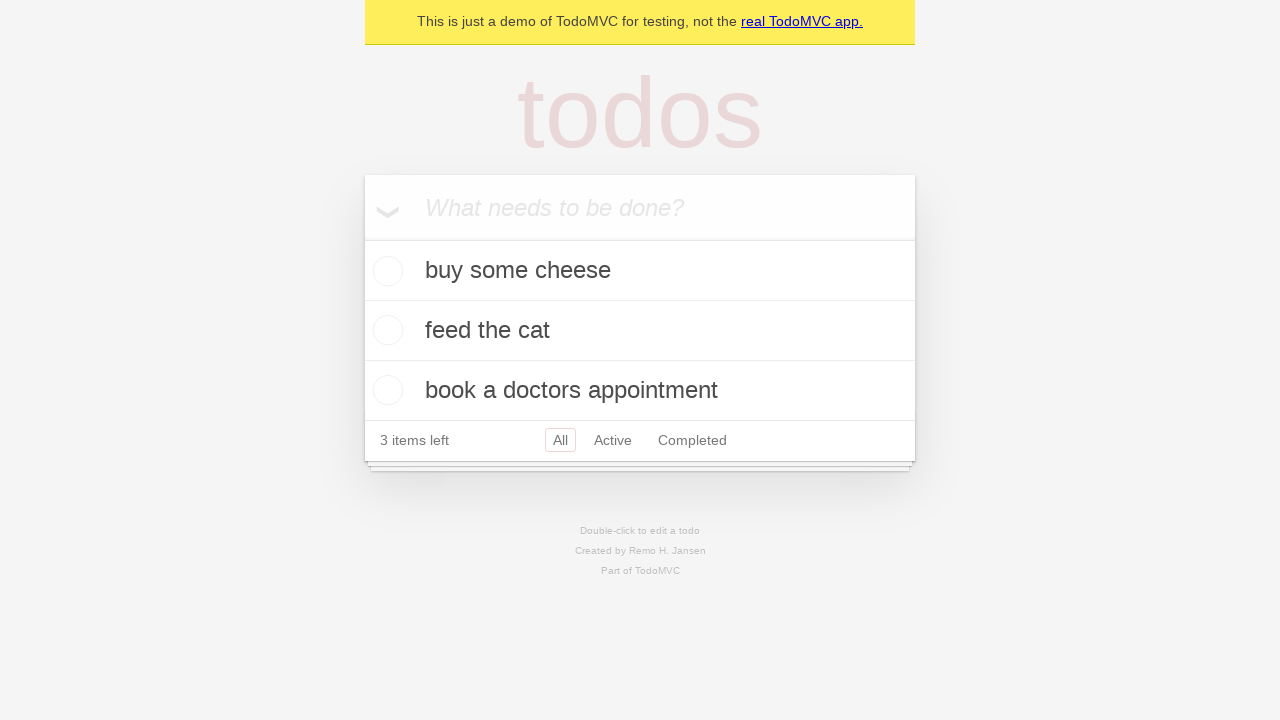

Selected the second todo item
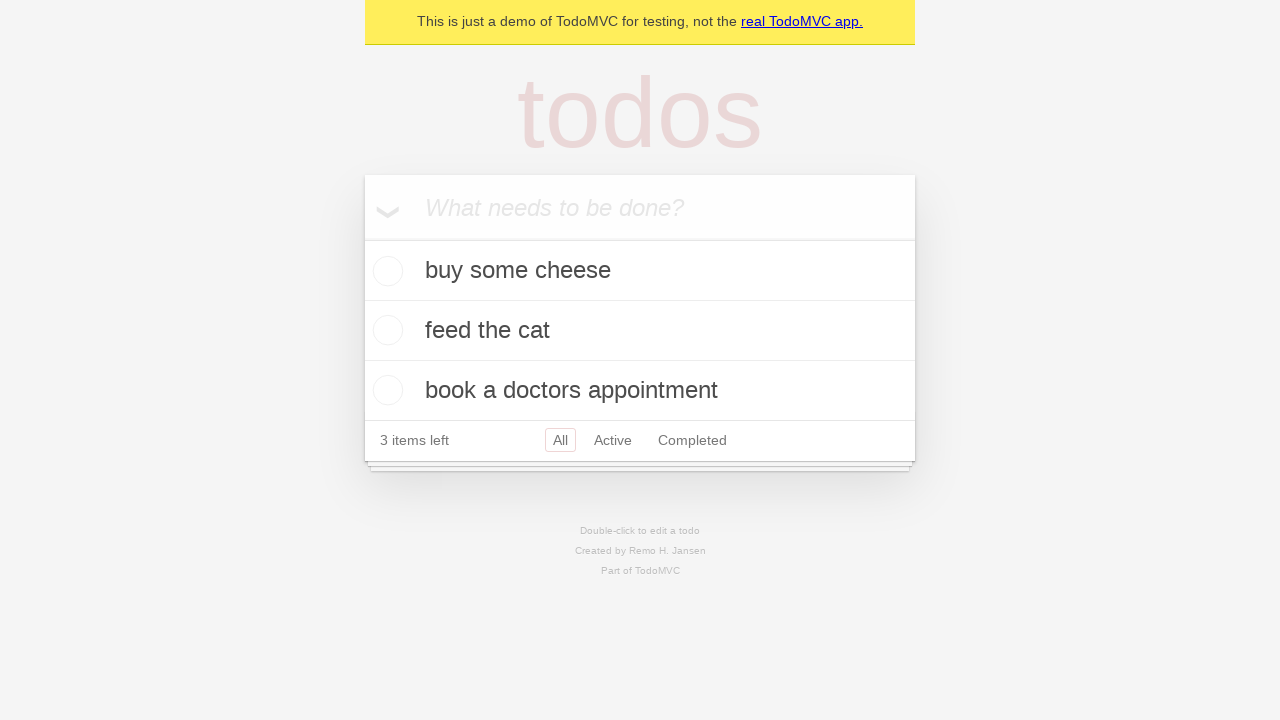

Double-clicked the second todo item to enter edit mode at (640, 331) on internal:testid=[data-testid="todo-item"s] >> nth=1
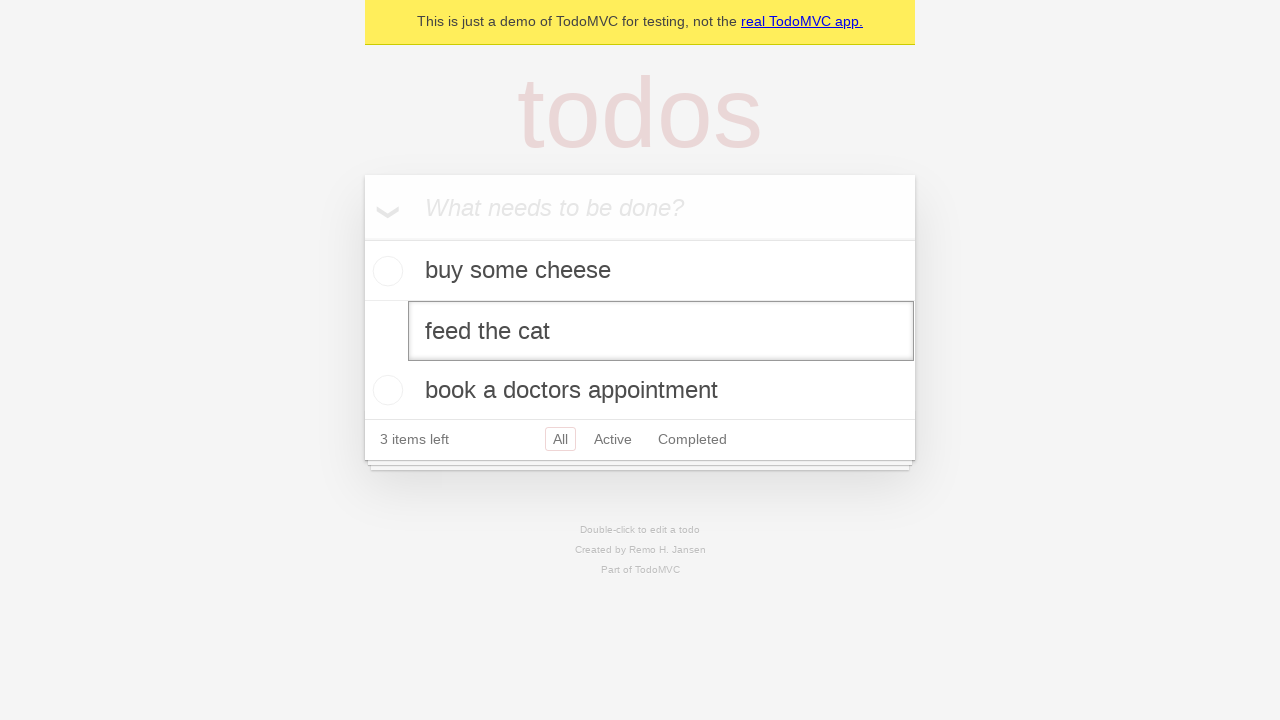

Filled edit textbox with 'buy some sausages' on internal:testid=[data-testid="todo-item"s] >> nth=1 >> internal:role=textbox[nam
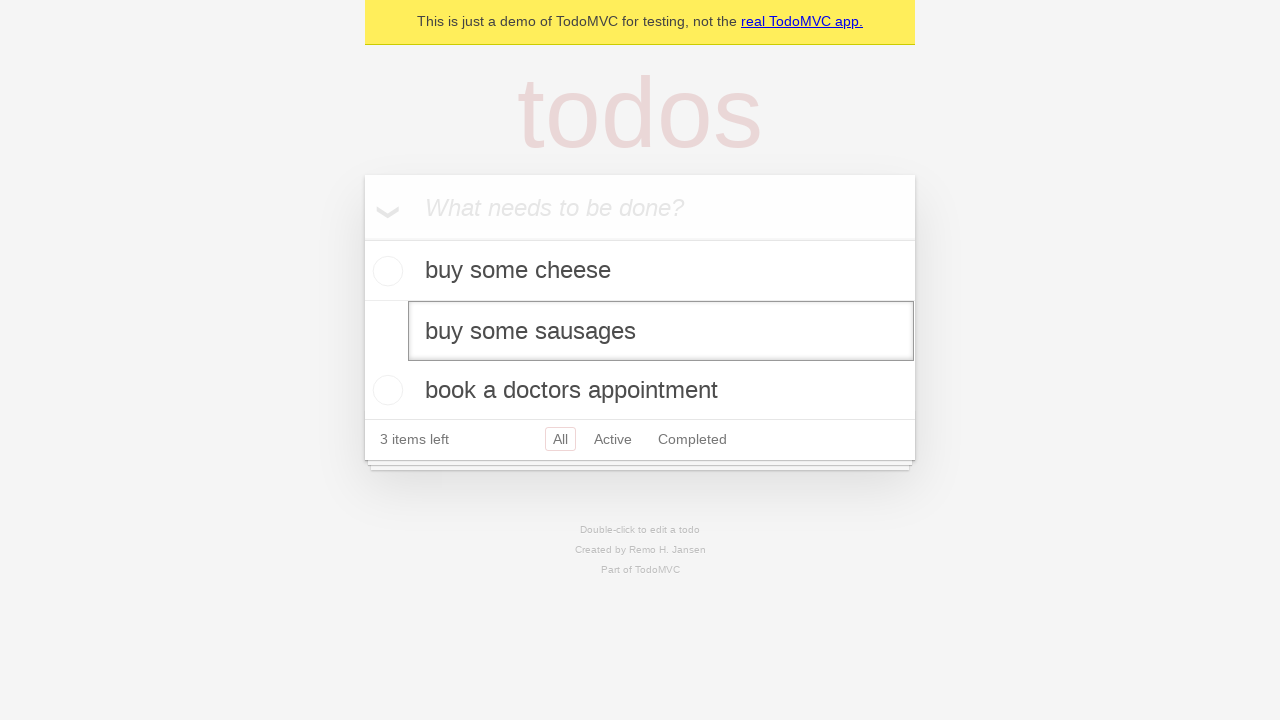

Pressed Enter to save the edited todo item on internal:testid=[data-testid="todo-item"s] >> nth=1 >> internal:role=textbox[nam
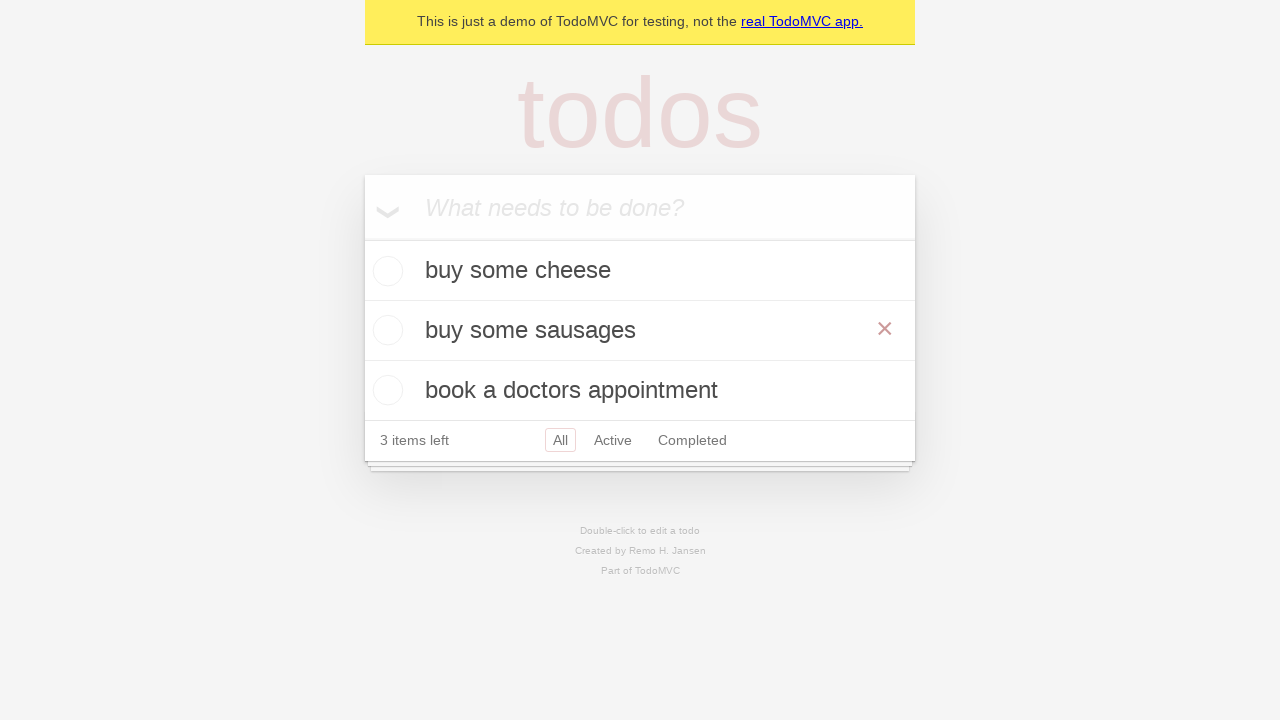

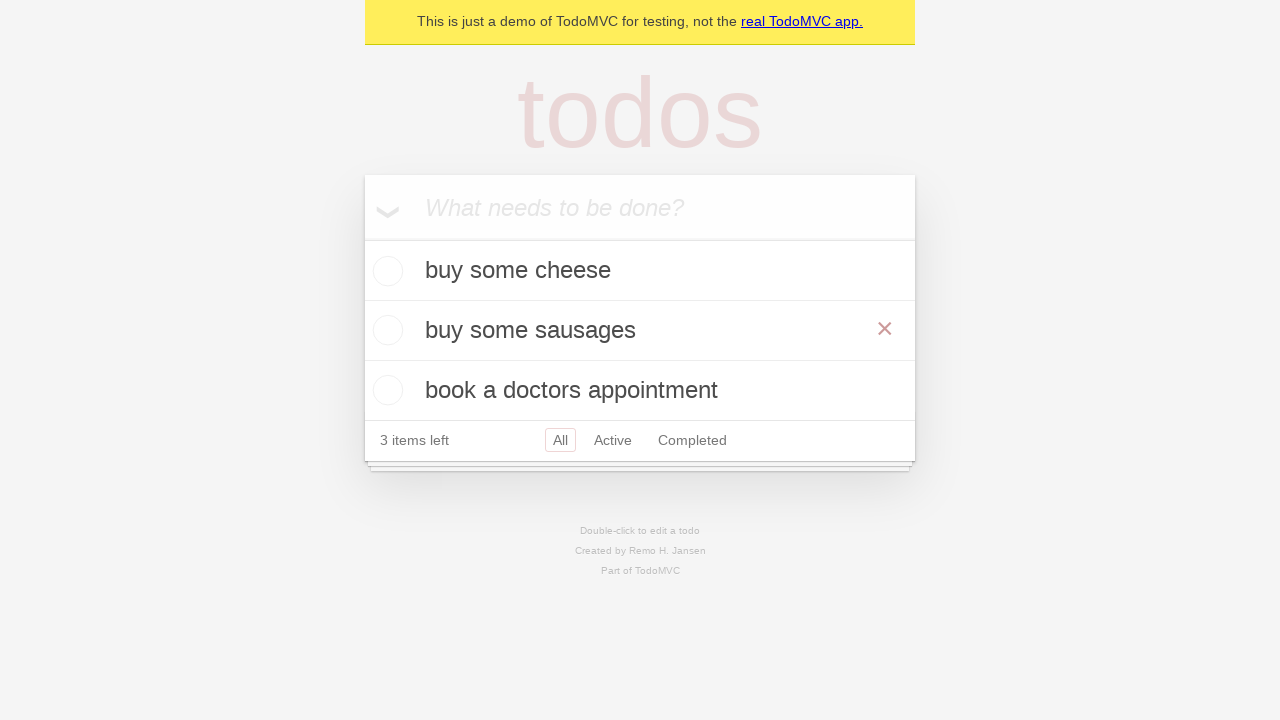